Tests sorting the Due column using semantic class selectors on a table with helpful markup attributes.

Starting URL: http://the-internet.herokuapp.com/tables

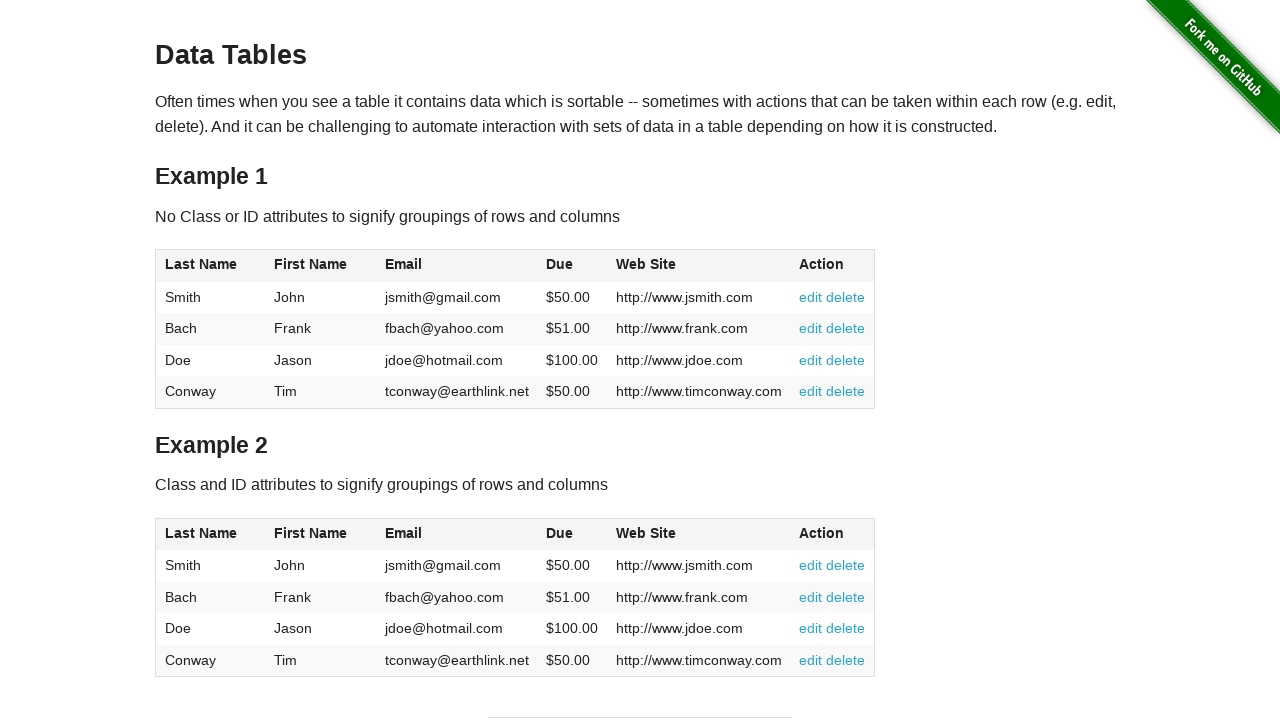

Clicked the Due column header to sort at (560, 533) on #table2 thead .dues
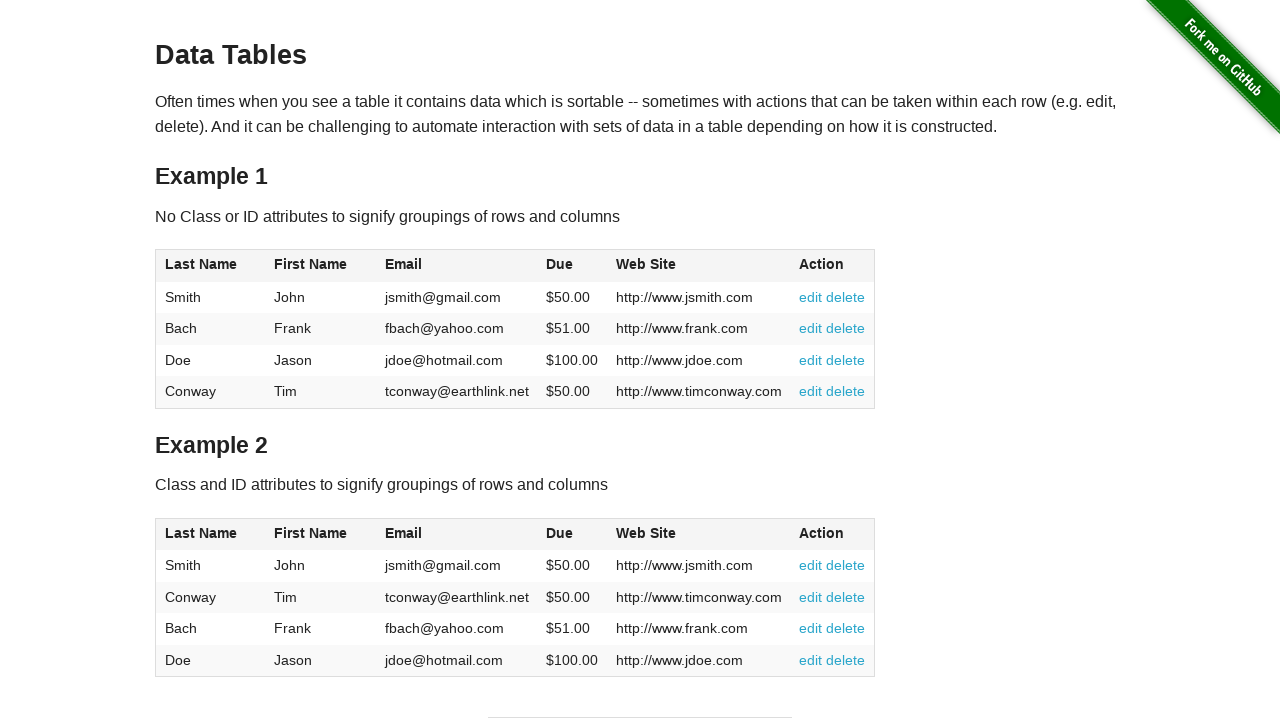

Table Due column data loaded
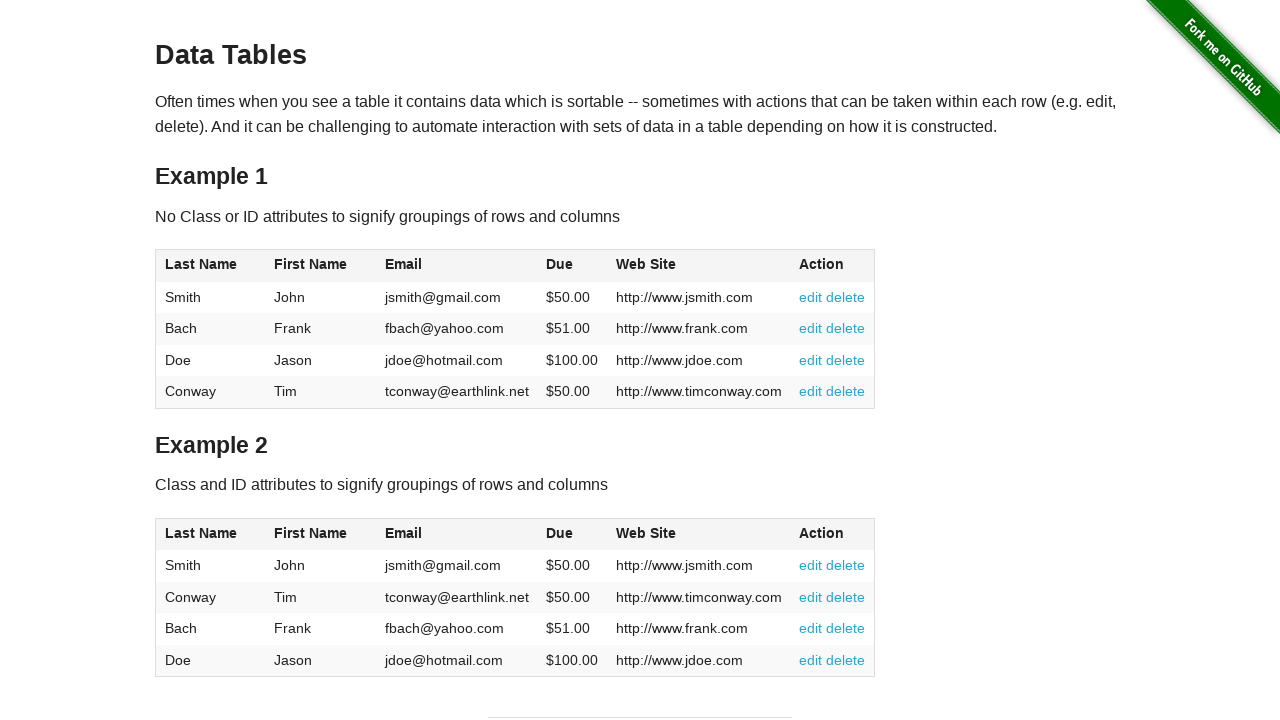

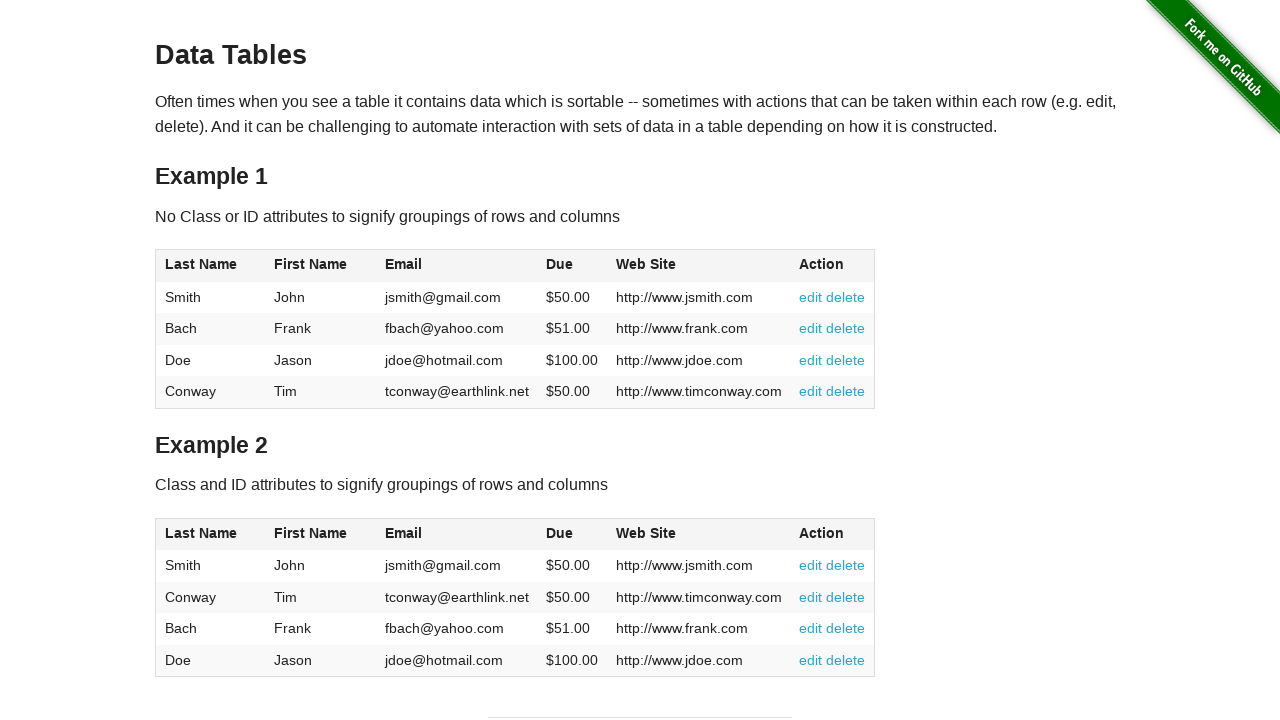